Tests login form validation when both username and password fields are left empty, verifying the error message

Starting URL: https://www.saucedemo.com

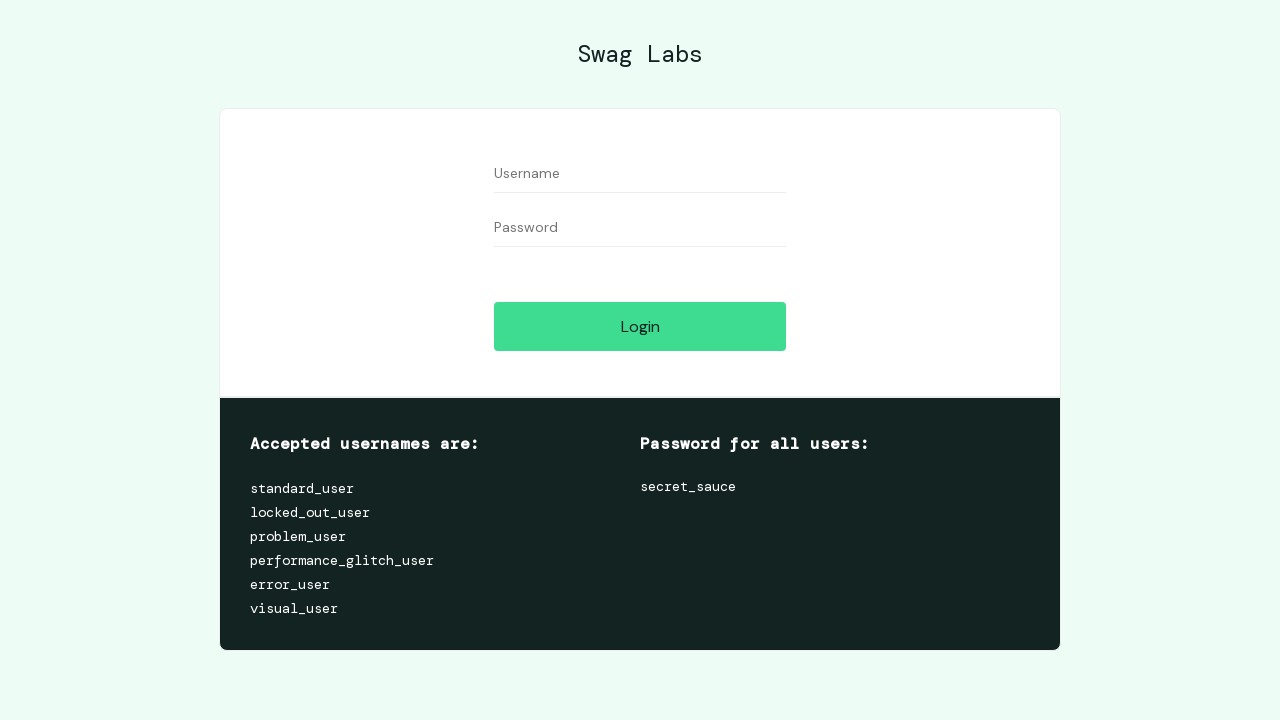

Left username field empty on #user-name
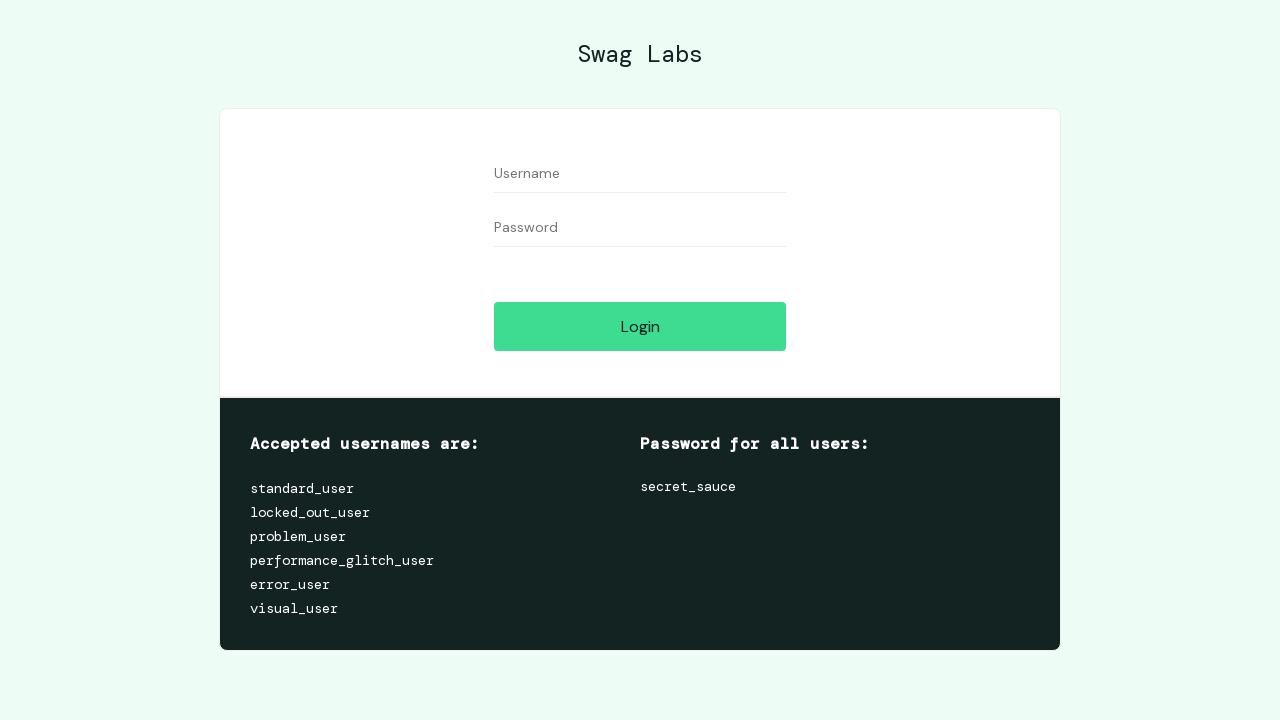

Left password field empty on #password
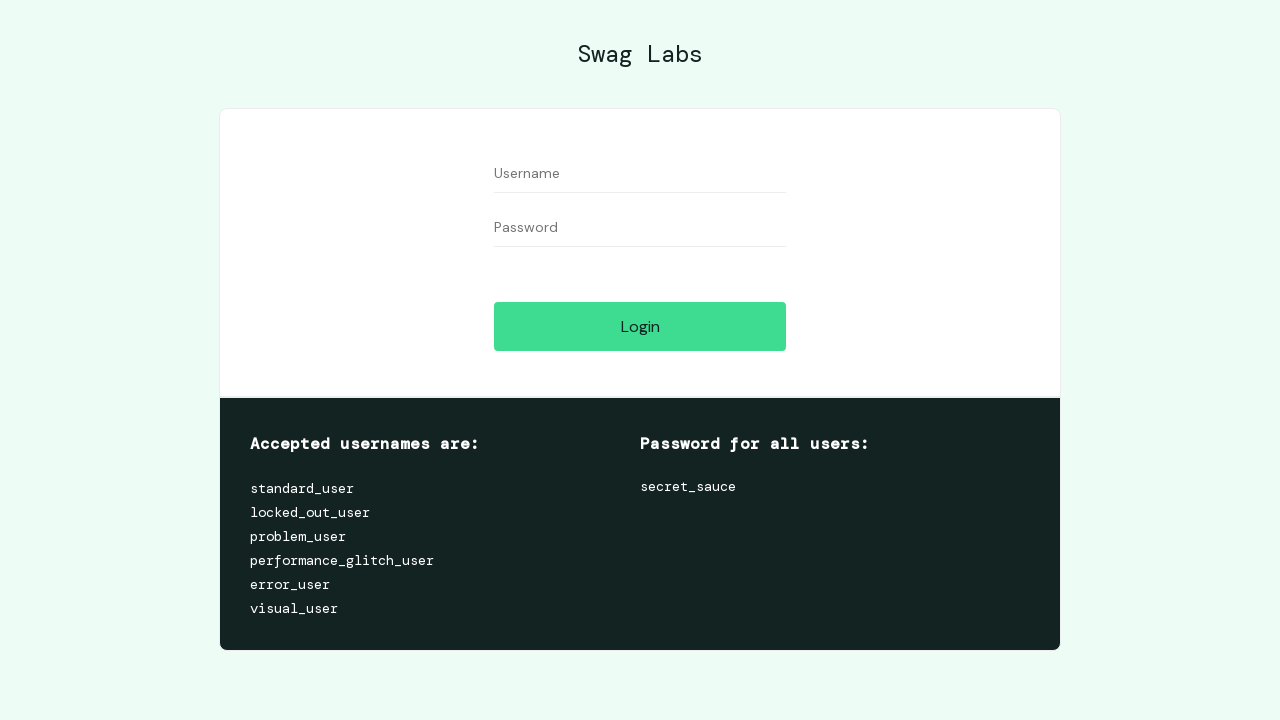

Clicked login button with both fields empty at (640, 326) on #login-button
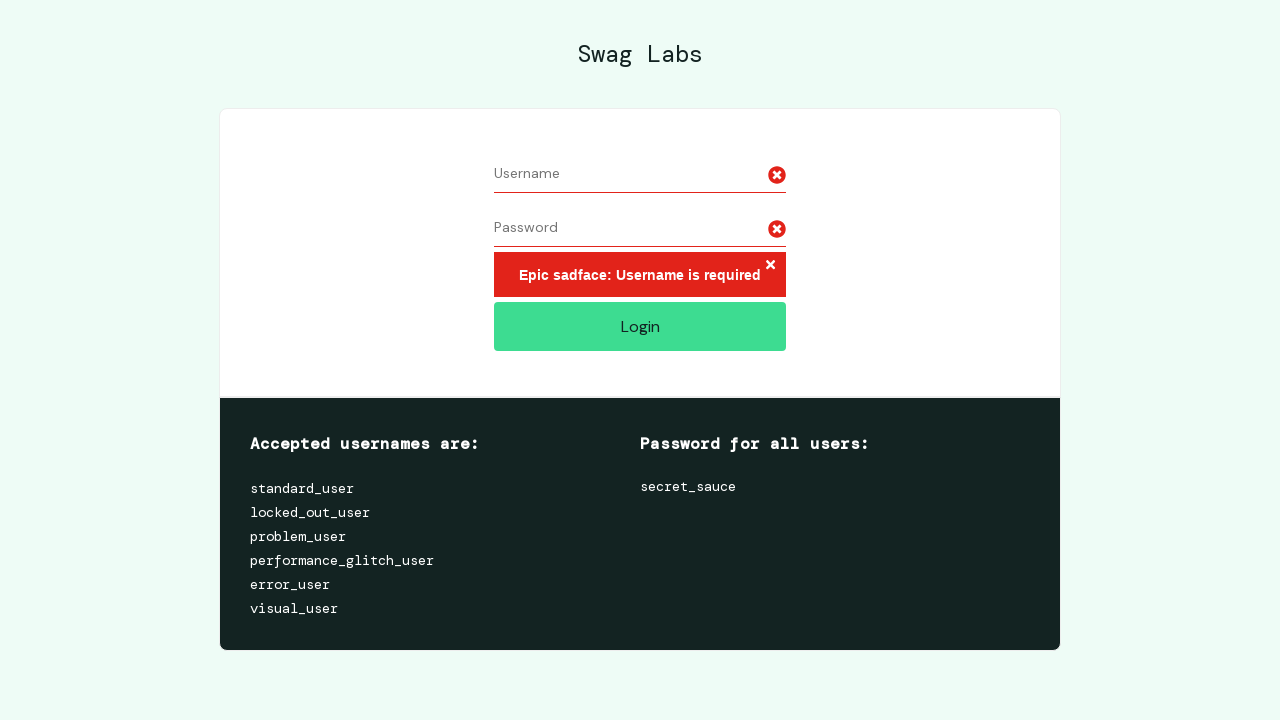

Error message appeared validating form submission with empty fields
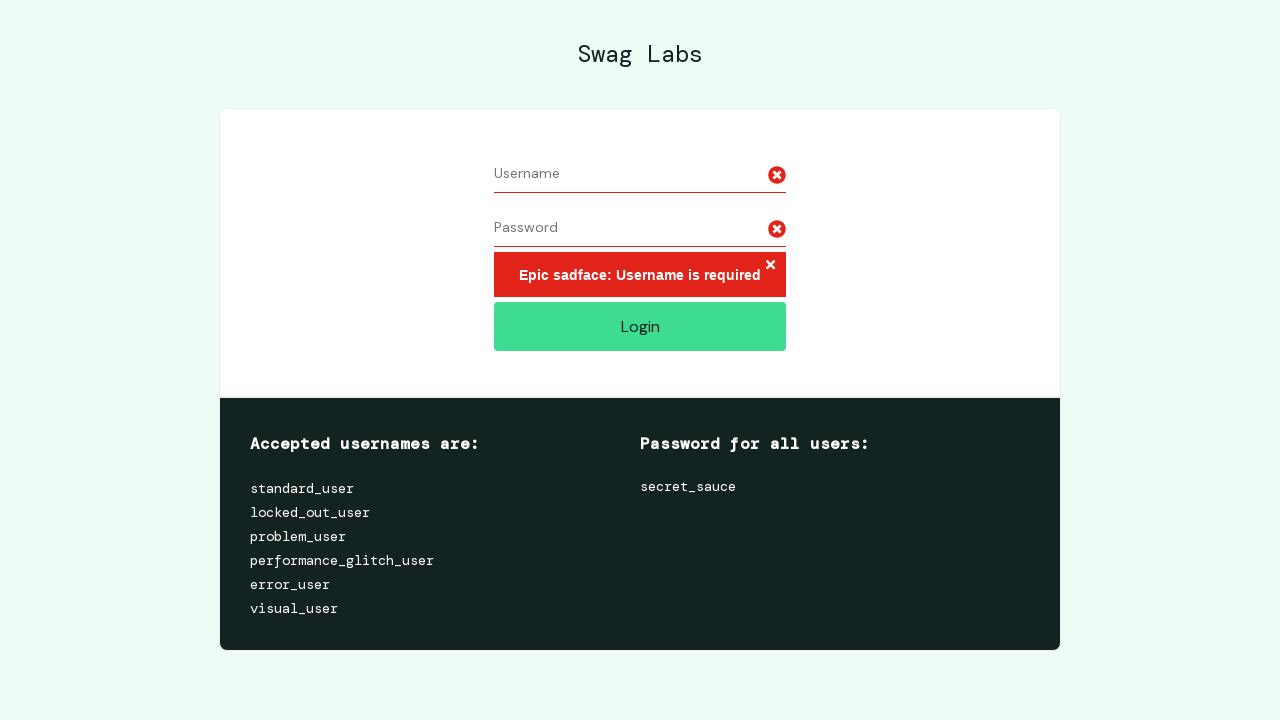

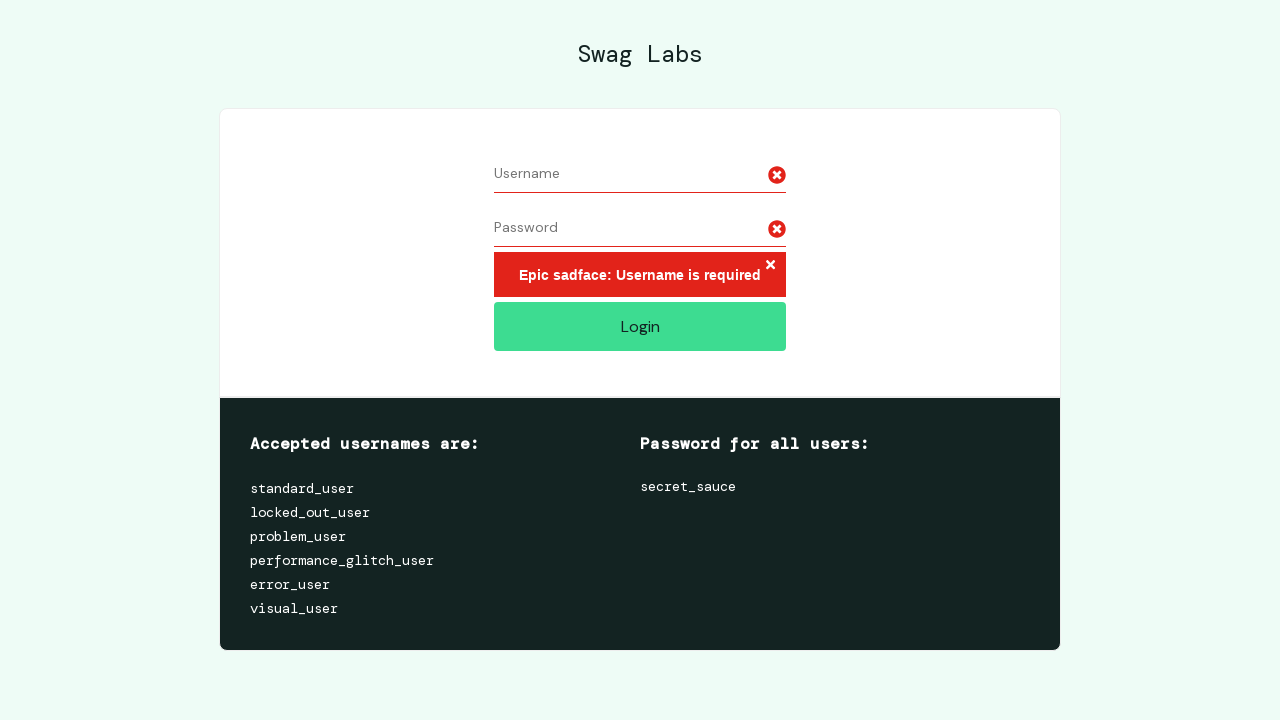